Tests different types of JavaScript alerts including simple alerts, confirmation dialogs, and prompt dialogs by triggering them and interacting with each type

Starting URL: https://demoqa.com/alerts

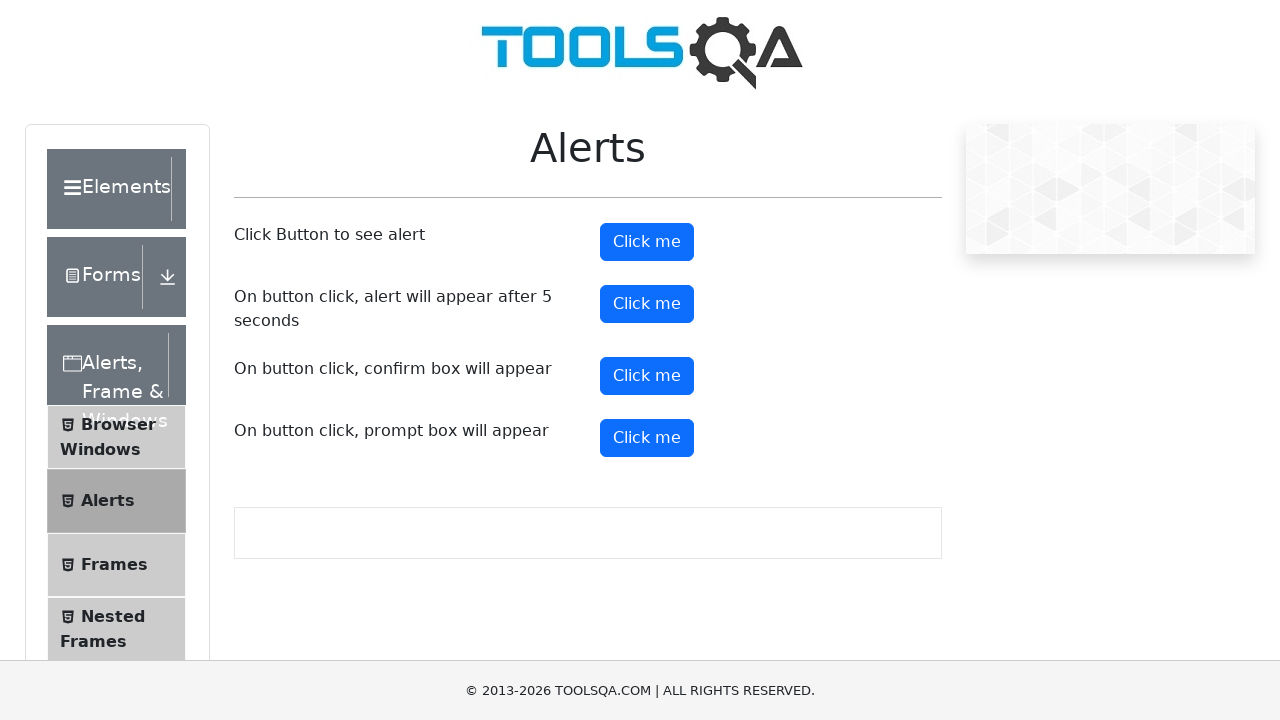

Clicked button to trigger simple alert at (647, 242) on #alertButton
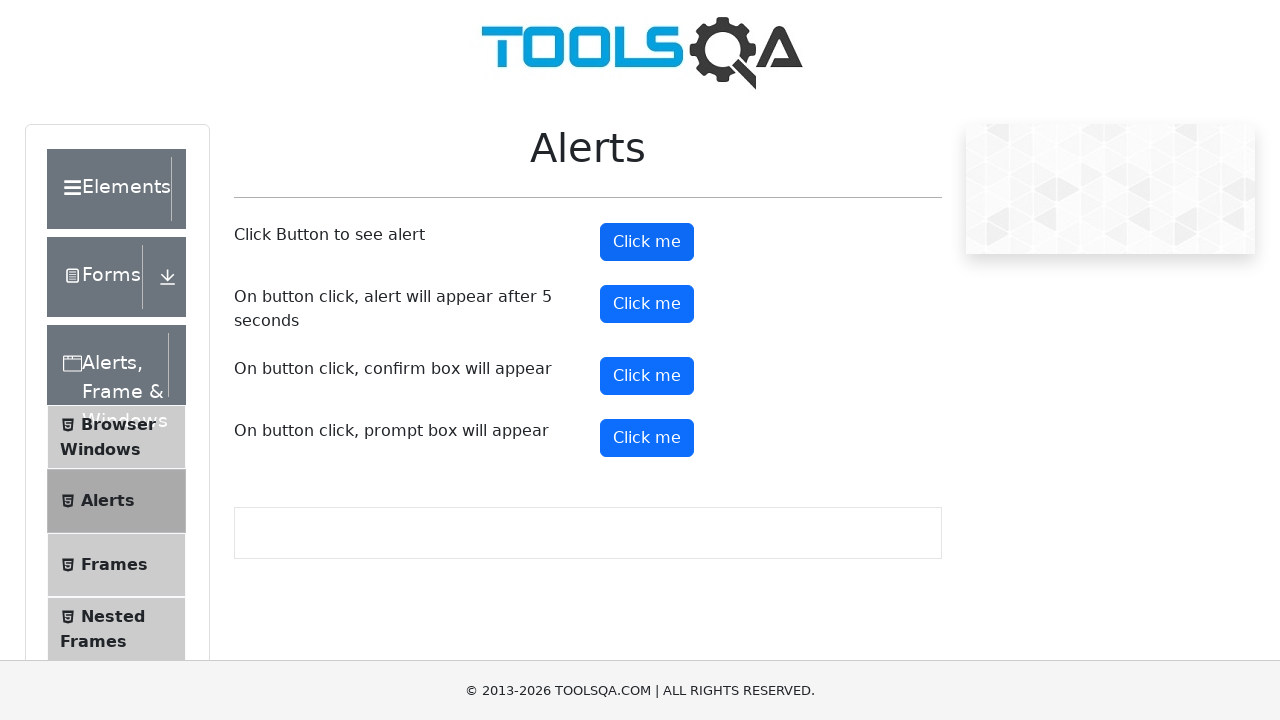

Accepted the simple alert dialog
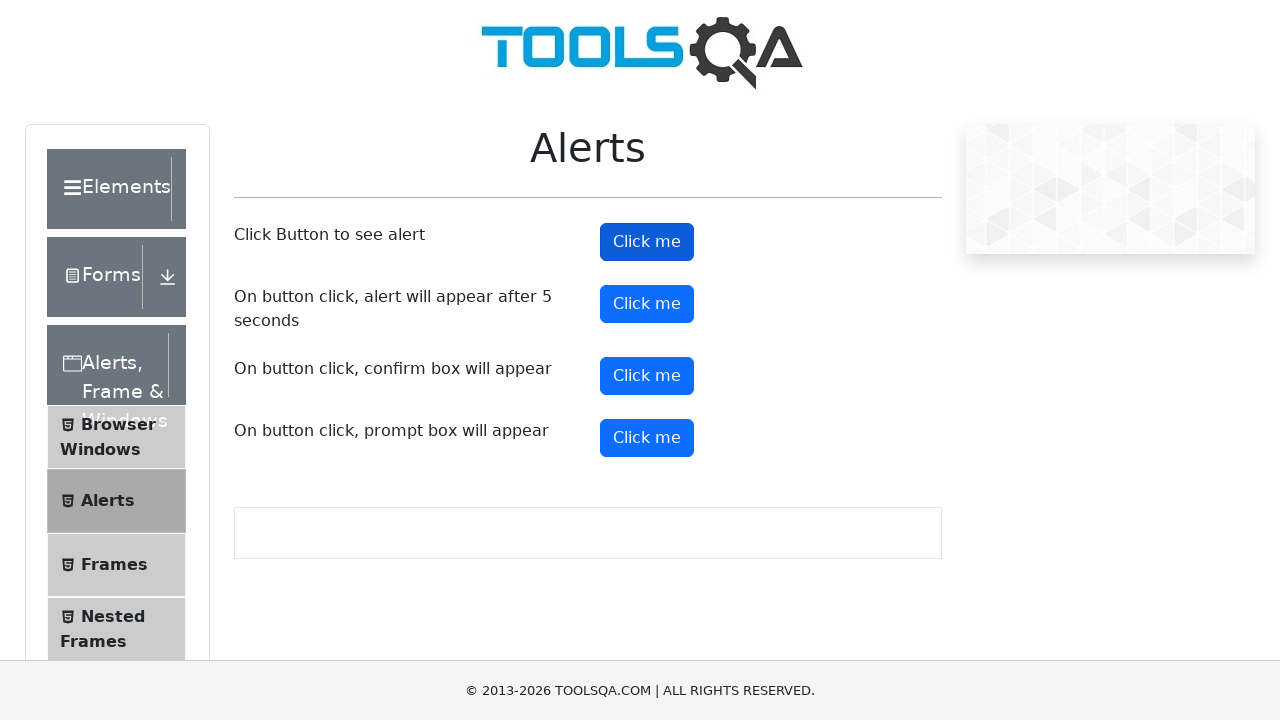

Clicked button to trigger confirmation dialog at (647, 376) on #confirmButton
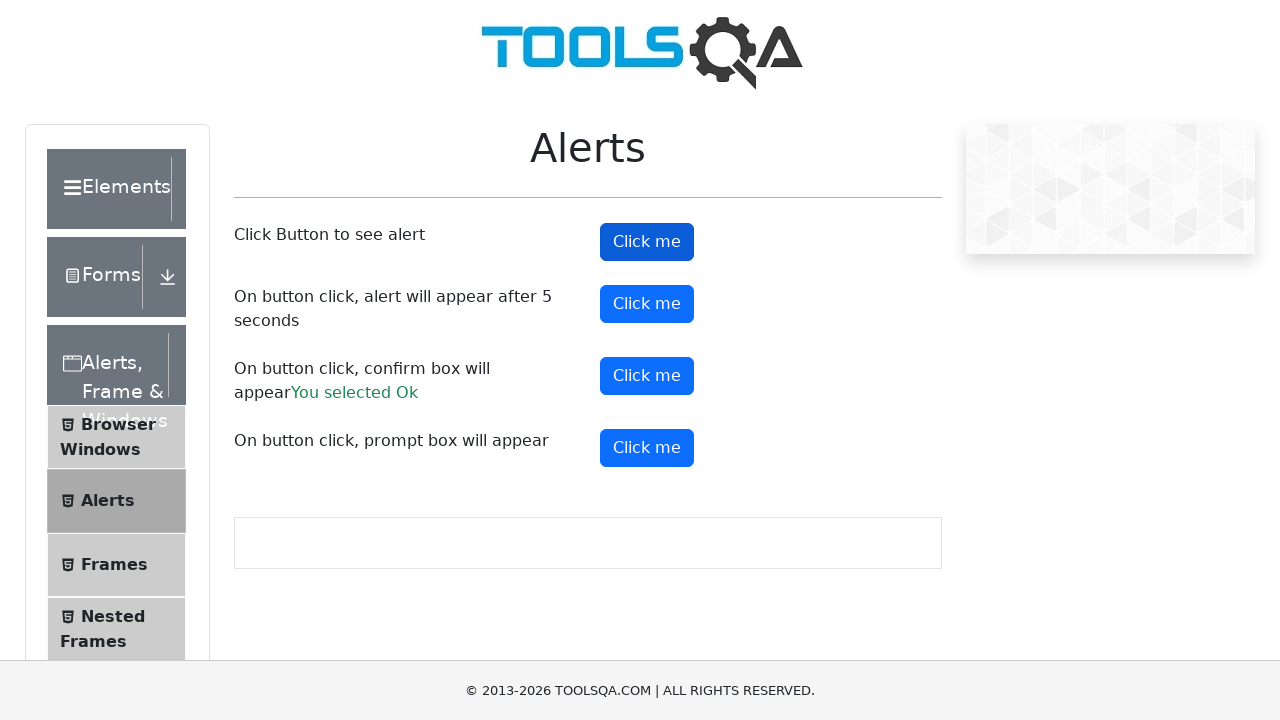

Dismissed the confirmation dialog
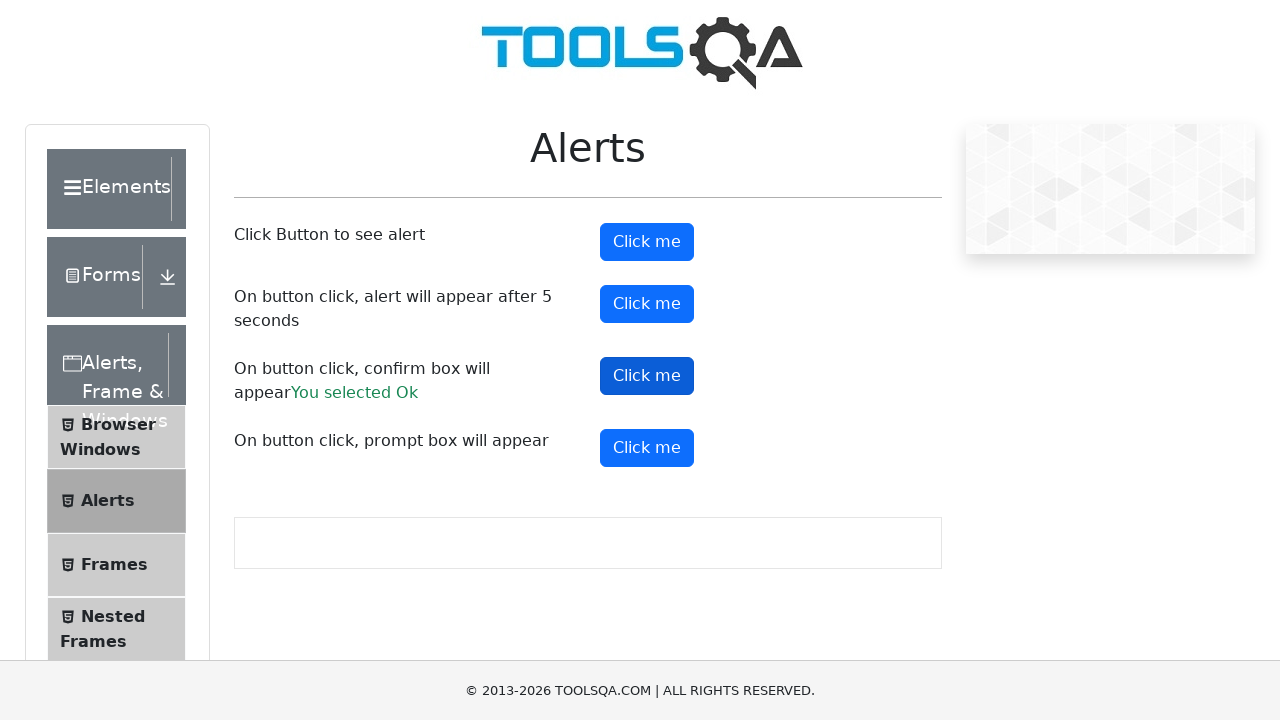

Clicked button to trigger prompt dialog at (647, 448) on #promtButton
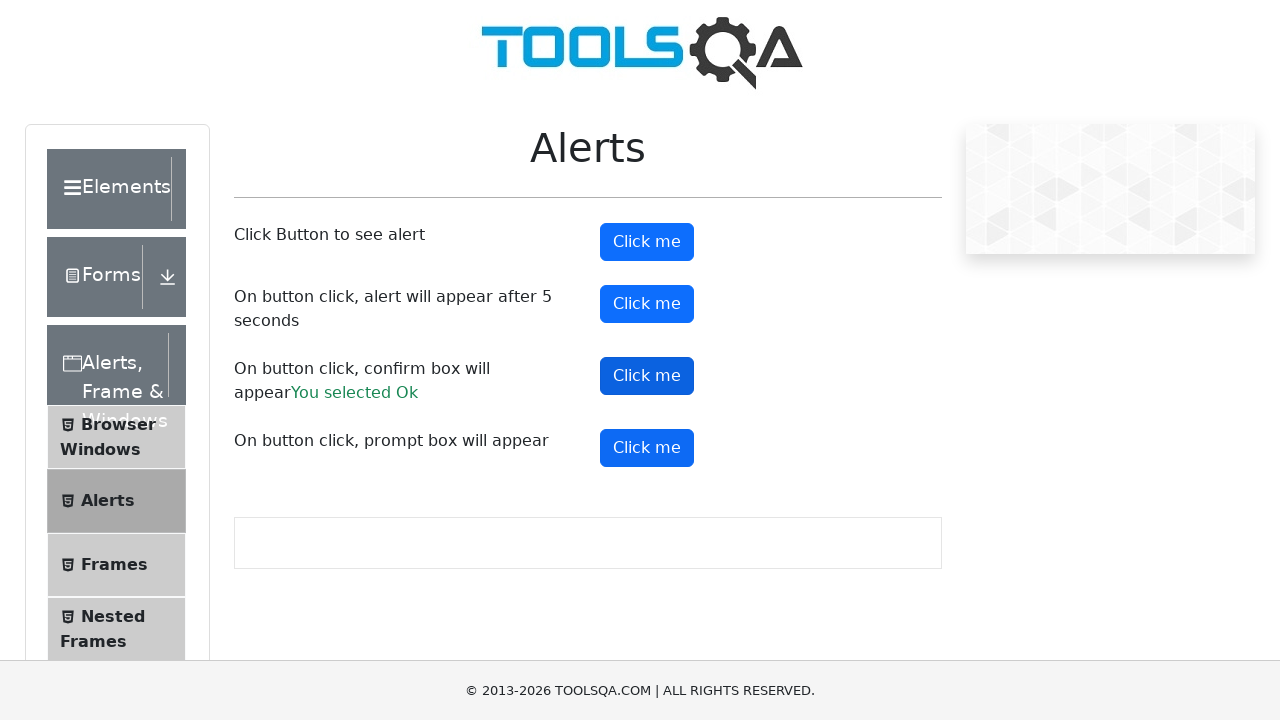

Accepted the prompt dialog with text 'DAREK'
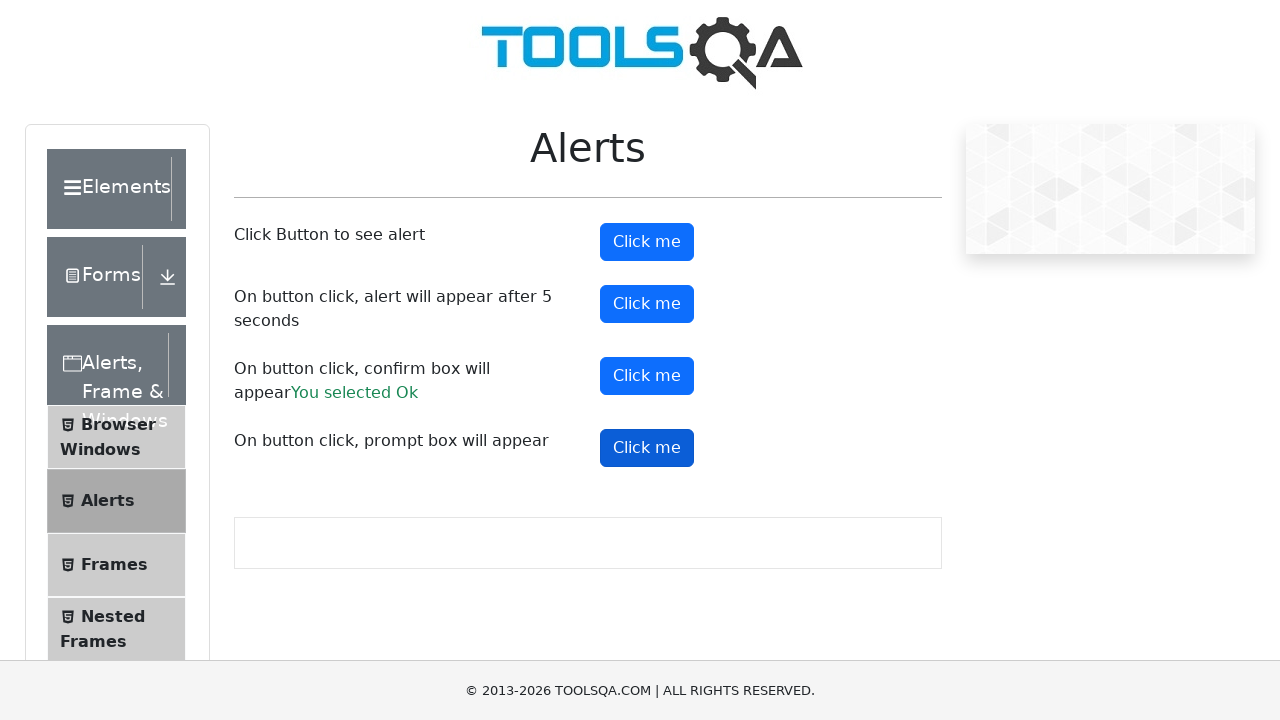

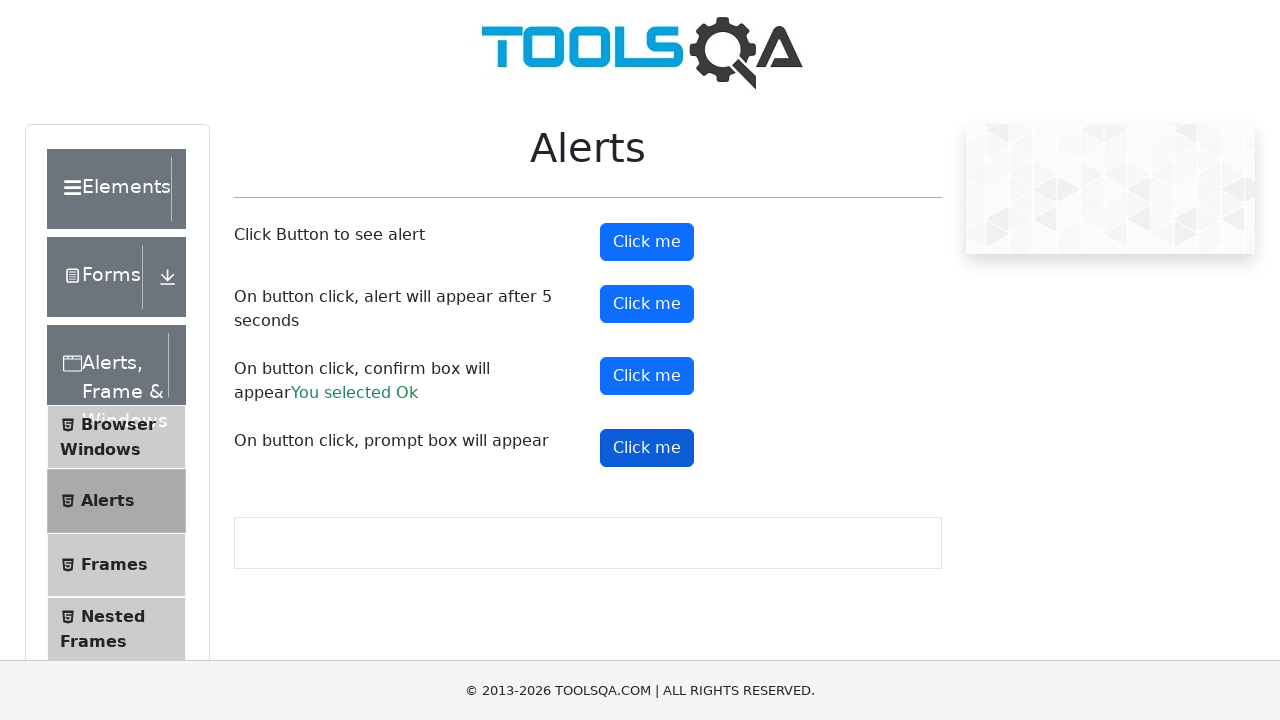